Tests browser tab handling by clicking a button to open a new tab, switching to it, verifying content exists, and closing the new tab

Starting URL: https://demoqa.com/browser-windows

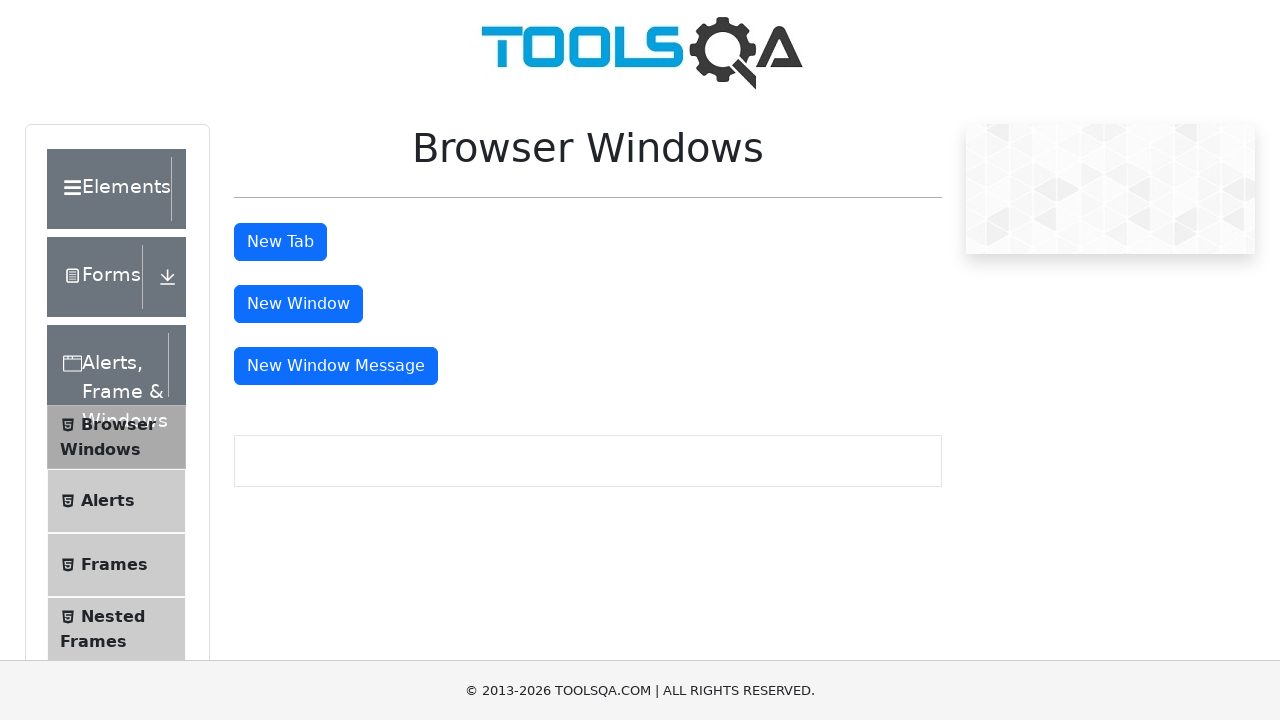

Clicked tab button to open new tab and captured new page object at (280, 242) on #tabButton
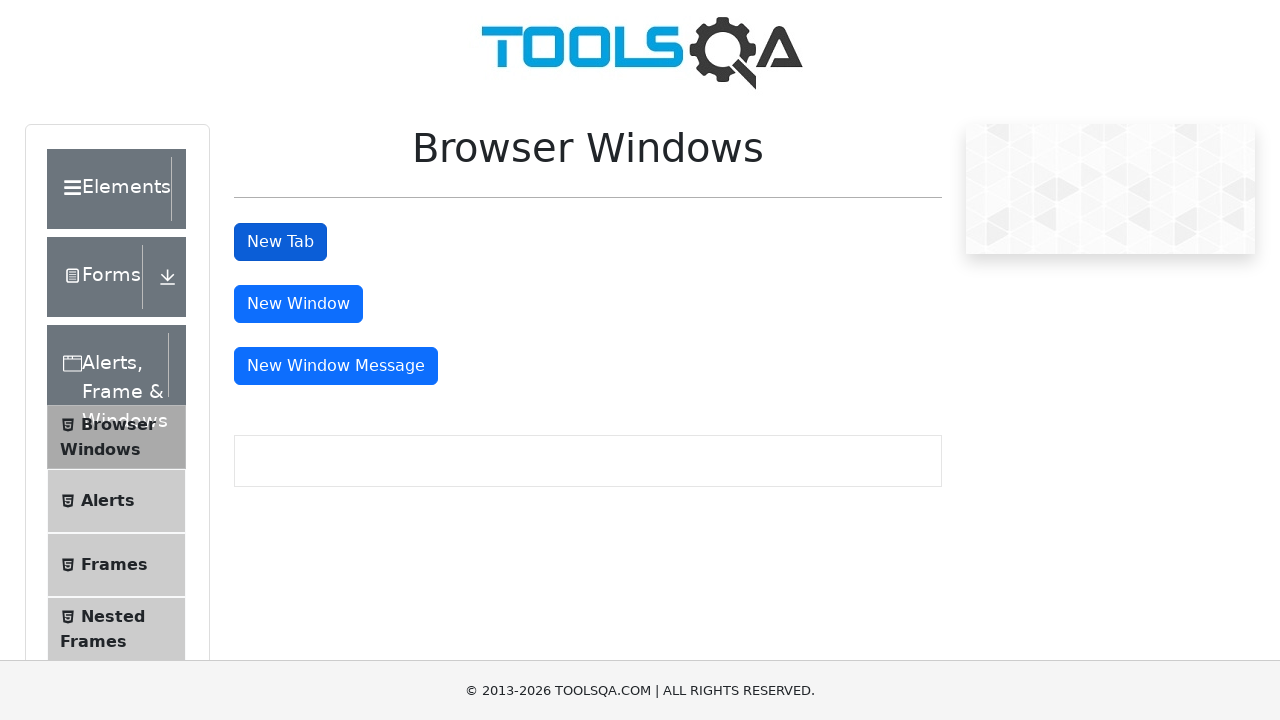

Waited for heading element to load in new tab
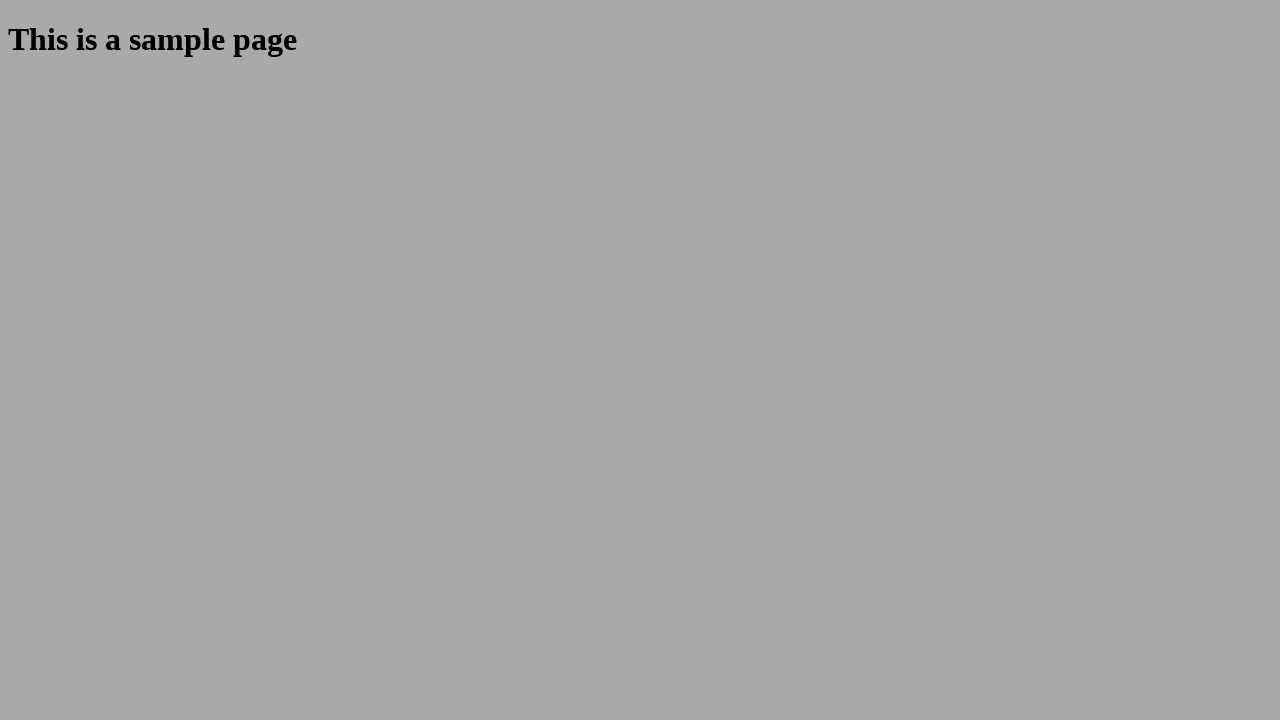

Retrieved heading text content from new tab to verify correct page loaded
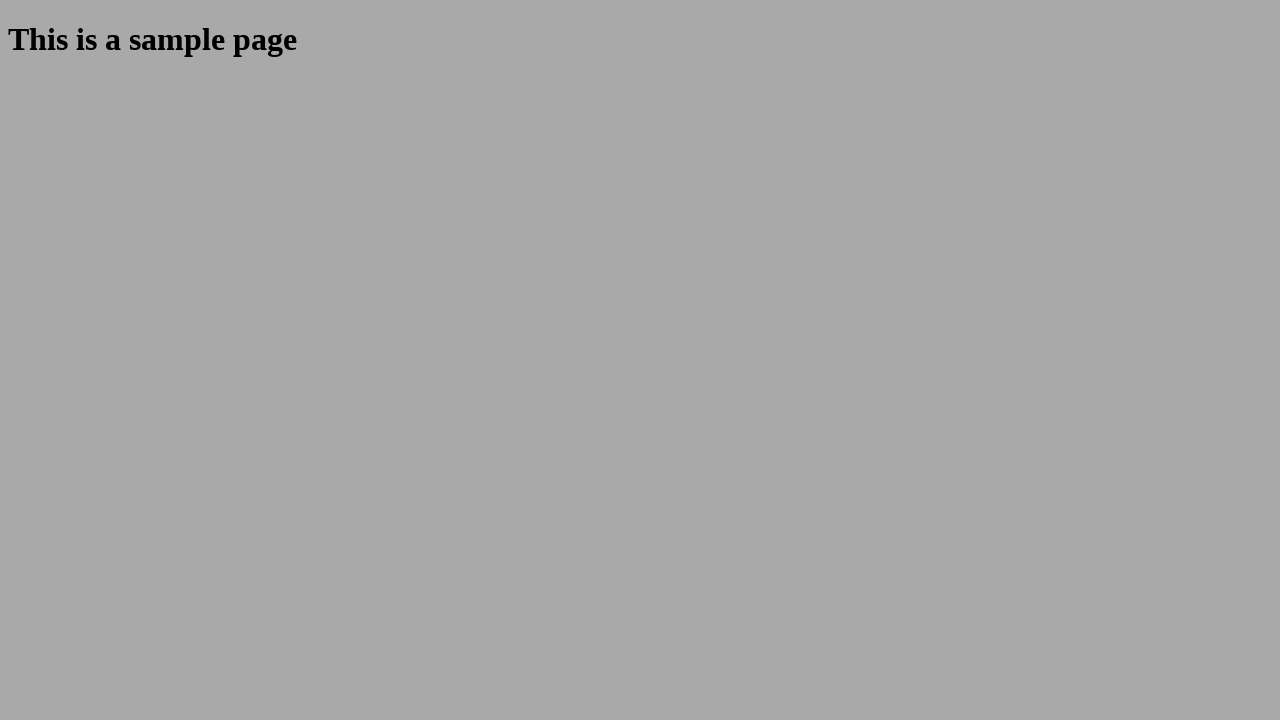

Closed the new tab
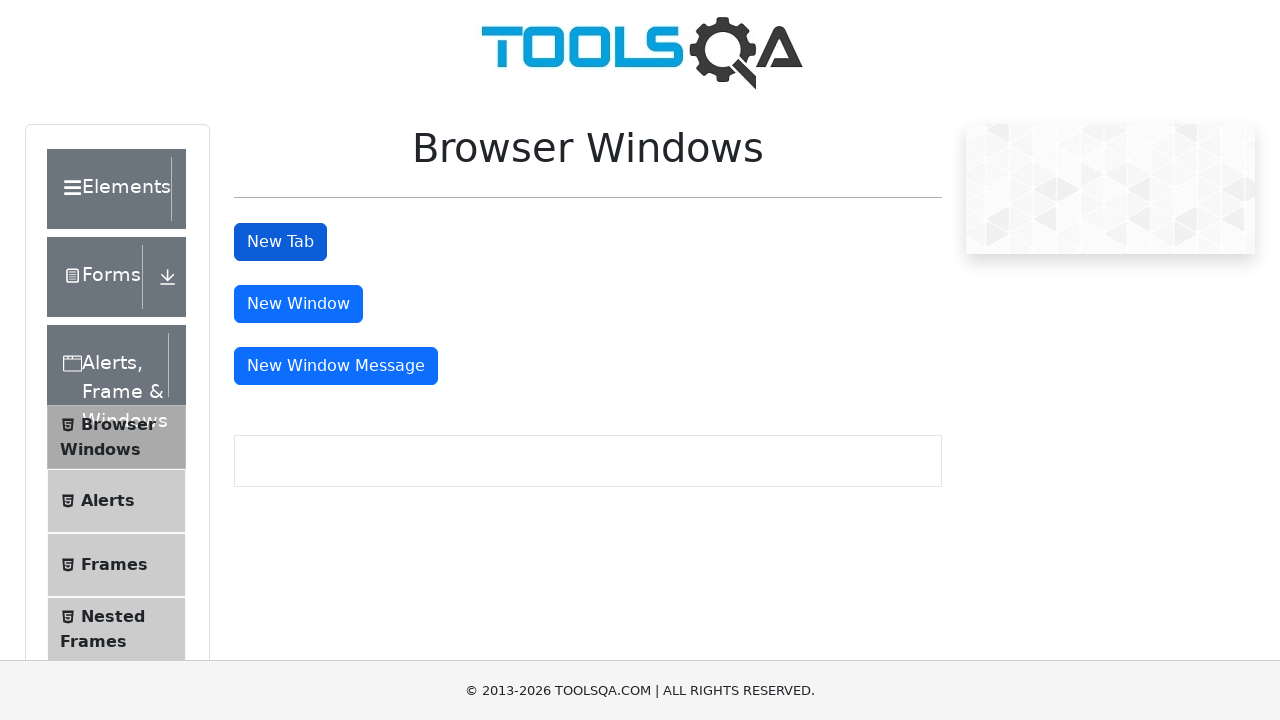

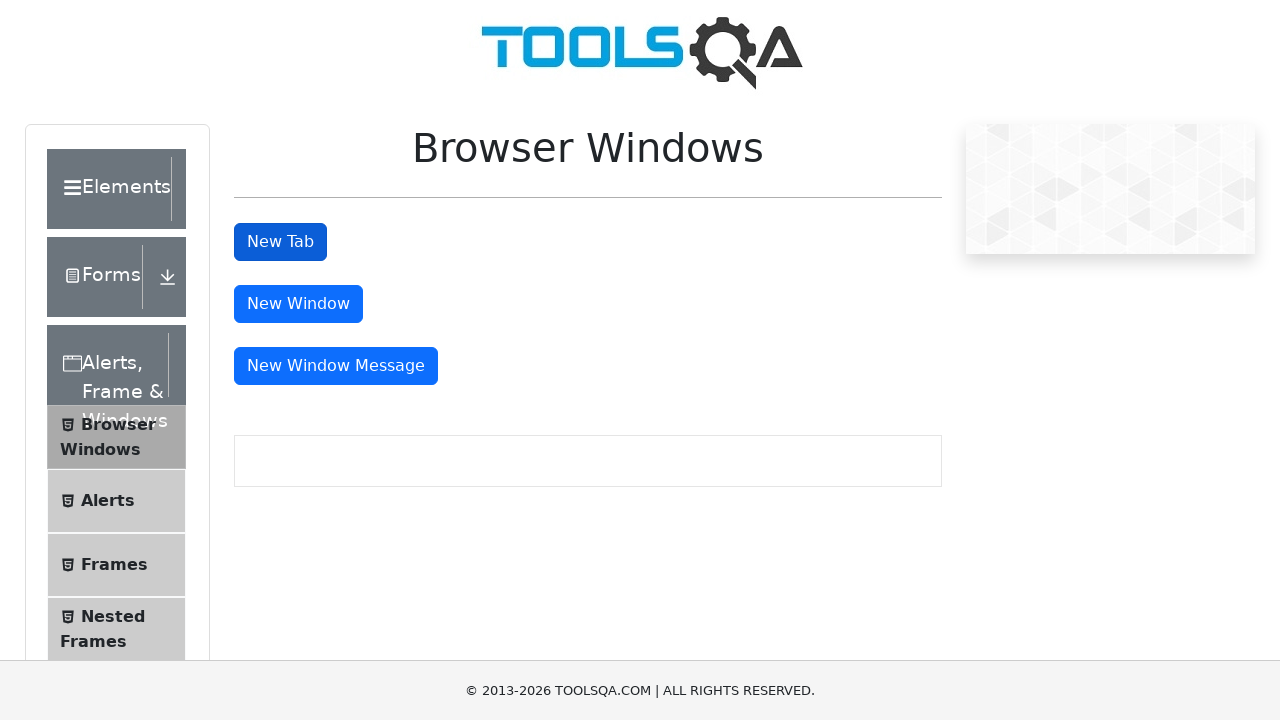